Tests that the Clear completed button displays the correct text

Starting URL: https://demo.playwright.dev/todomvc

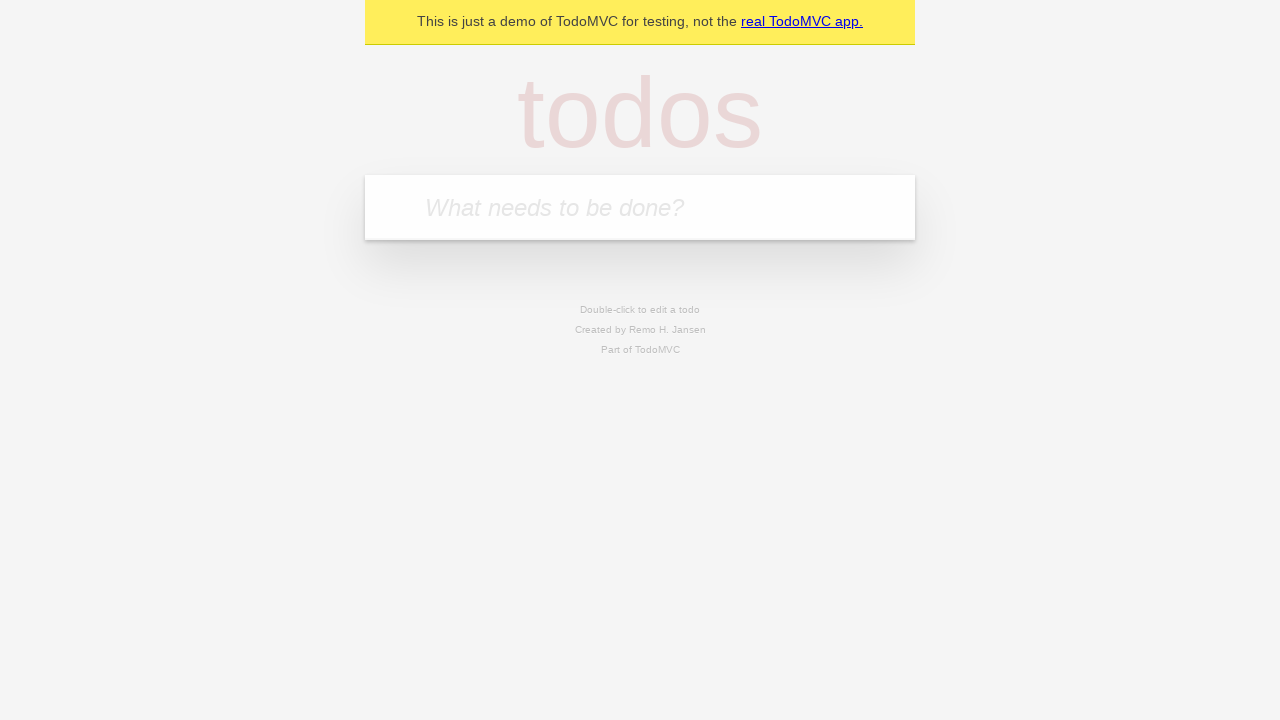

Filled new-todo input with 'buy some cheese' on .new-todo
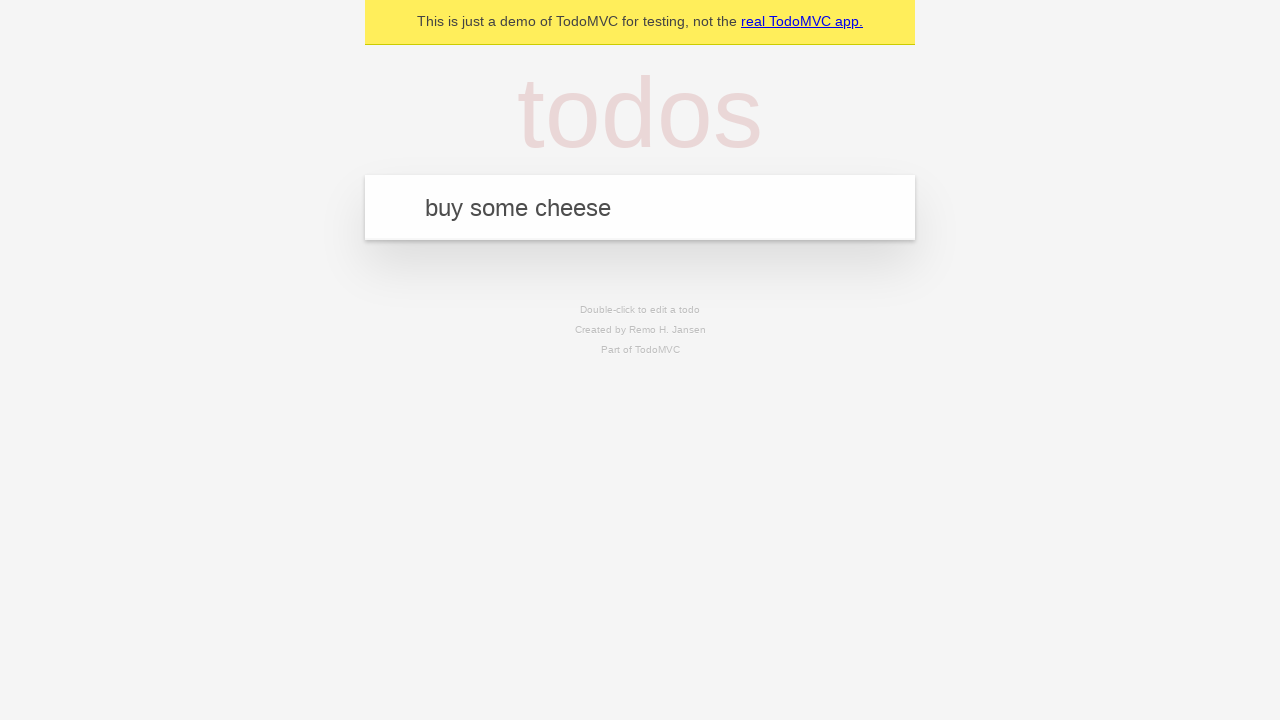

Pressed Enter to create first todo on .new-todo
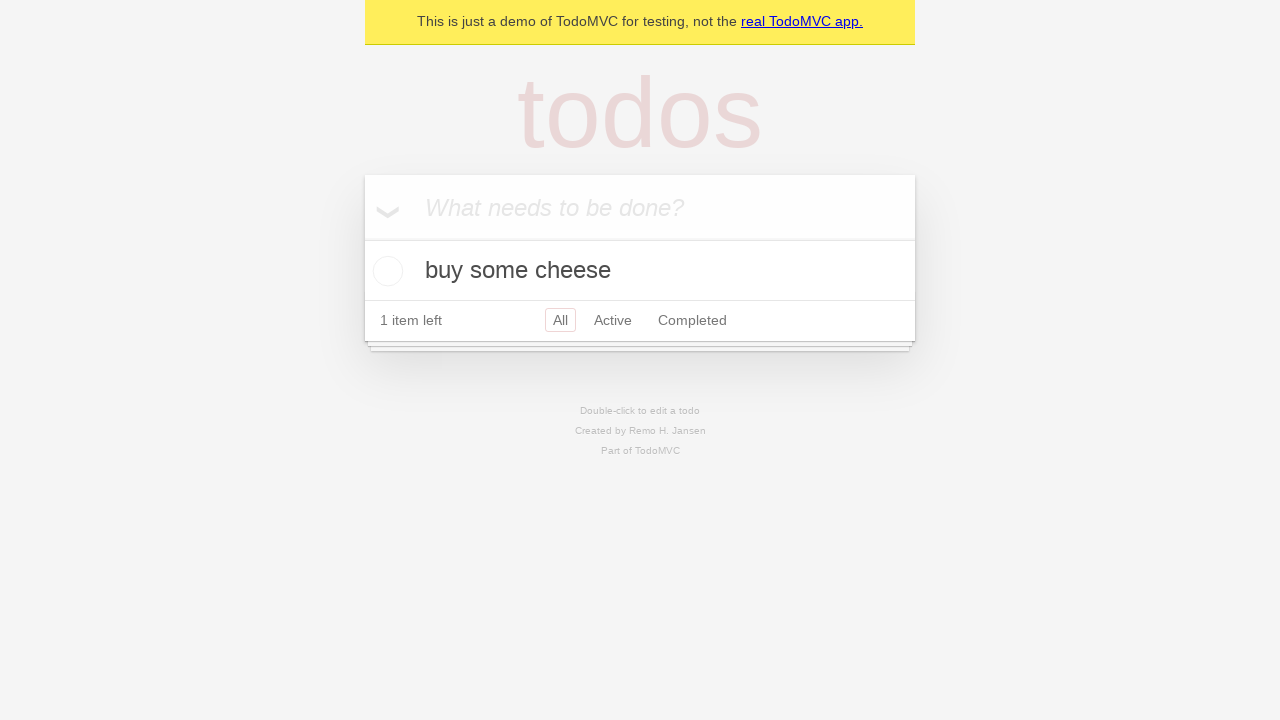

Filled new-todo input with 'feed the cat' on .new-todo
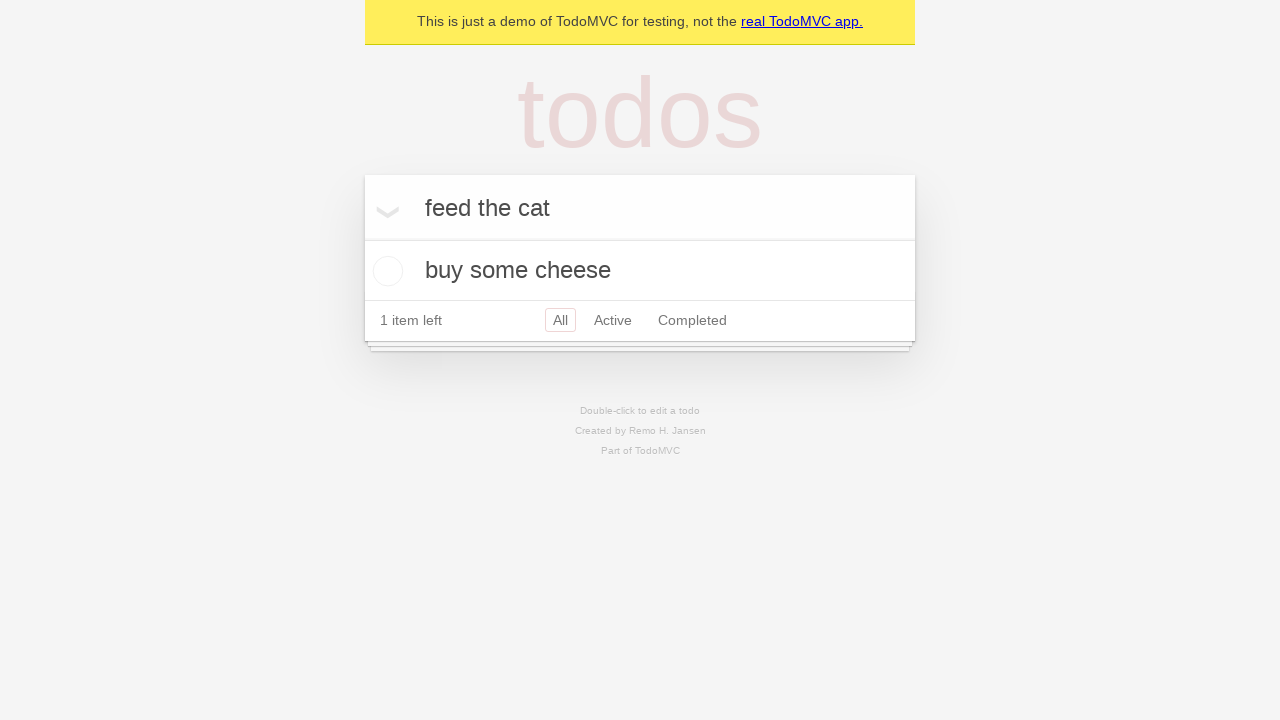

Pressed Enter to create second todo on .new-todo
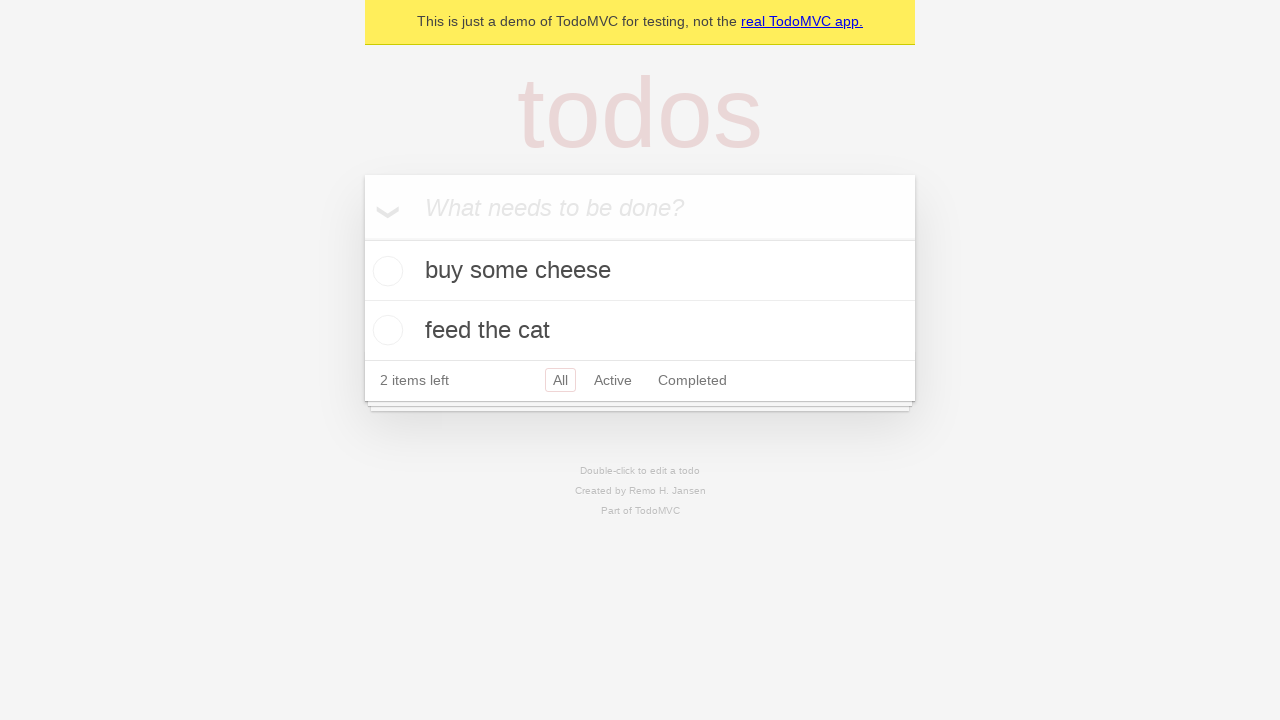

Filled new-todo input with 'book a doctors appointment' on .new-todo
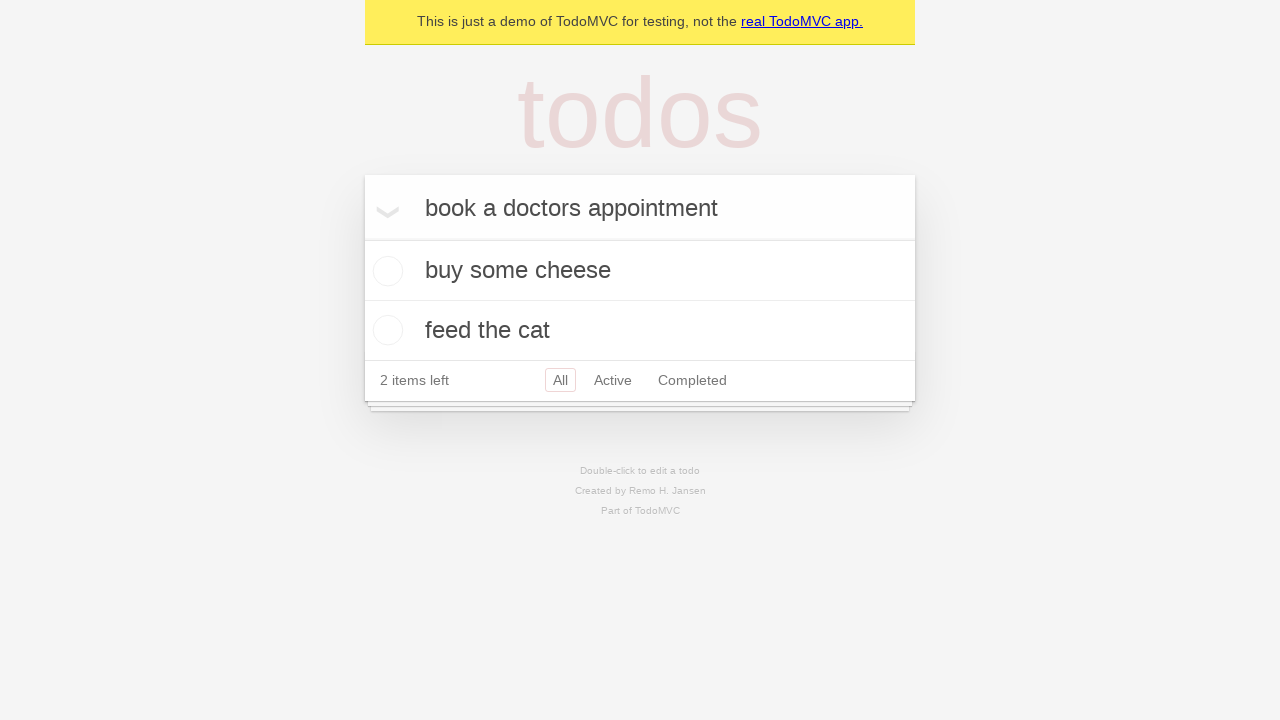

Pressed Enter to create third todo on .new-todo
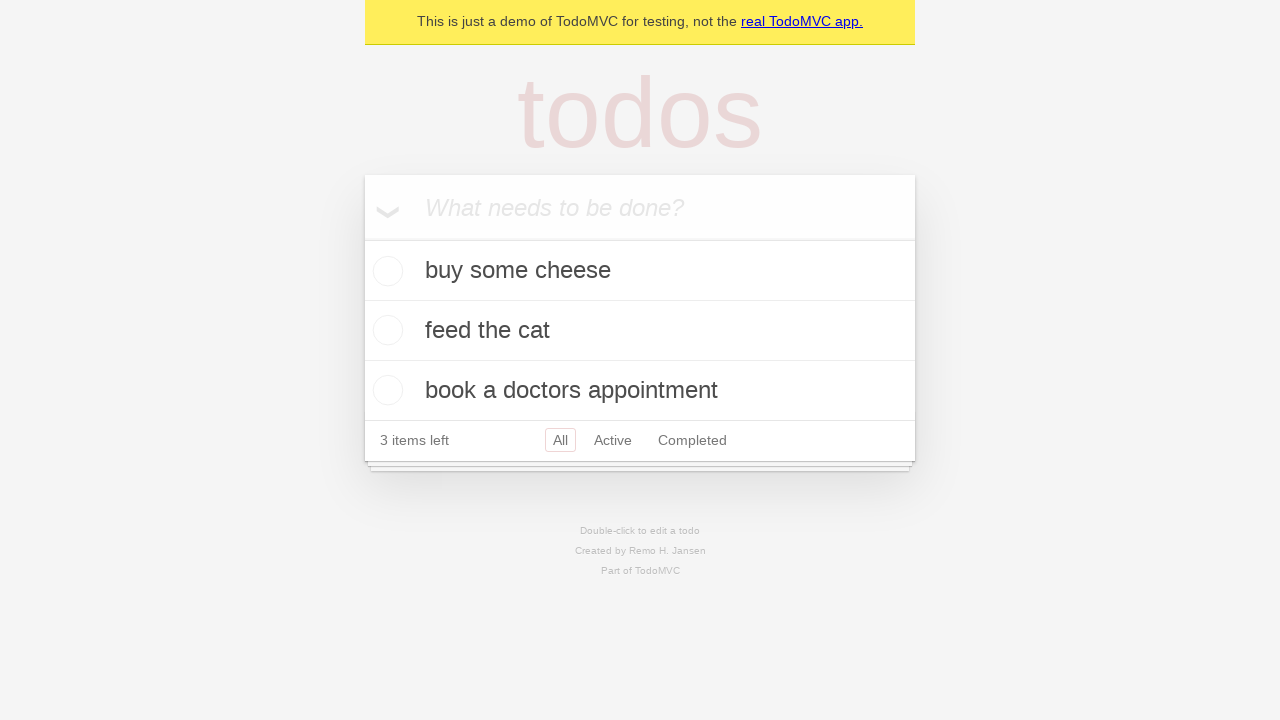

Checked first todo item to mark as completed at (385, 271) on .todo-list li .toggle >> nth=0
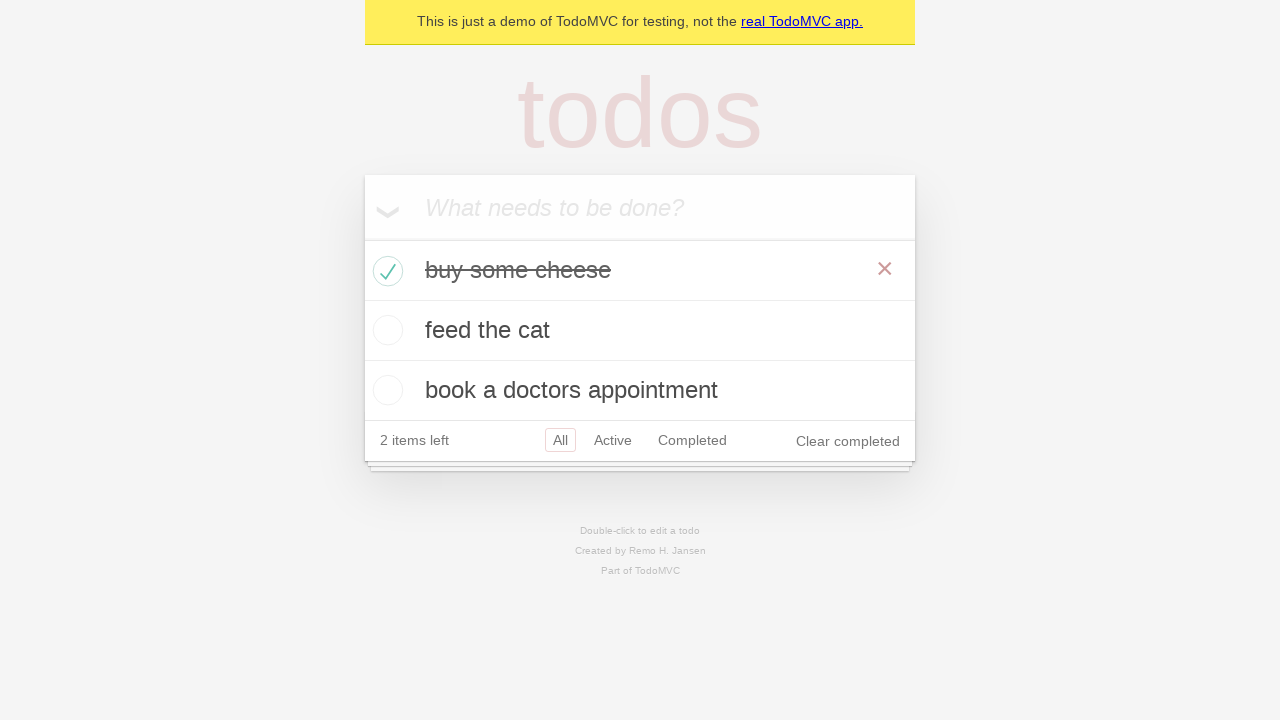

Clear completed button appeared
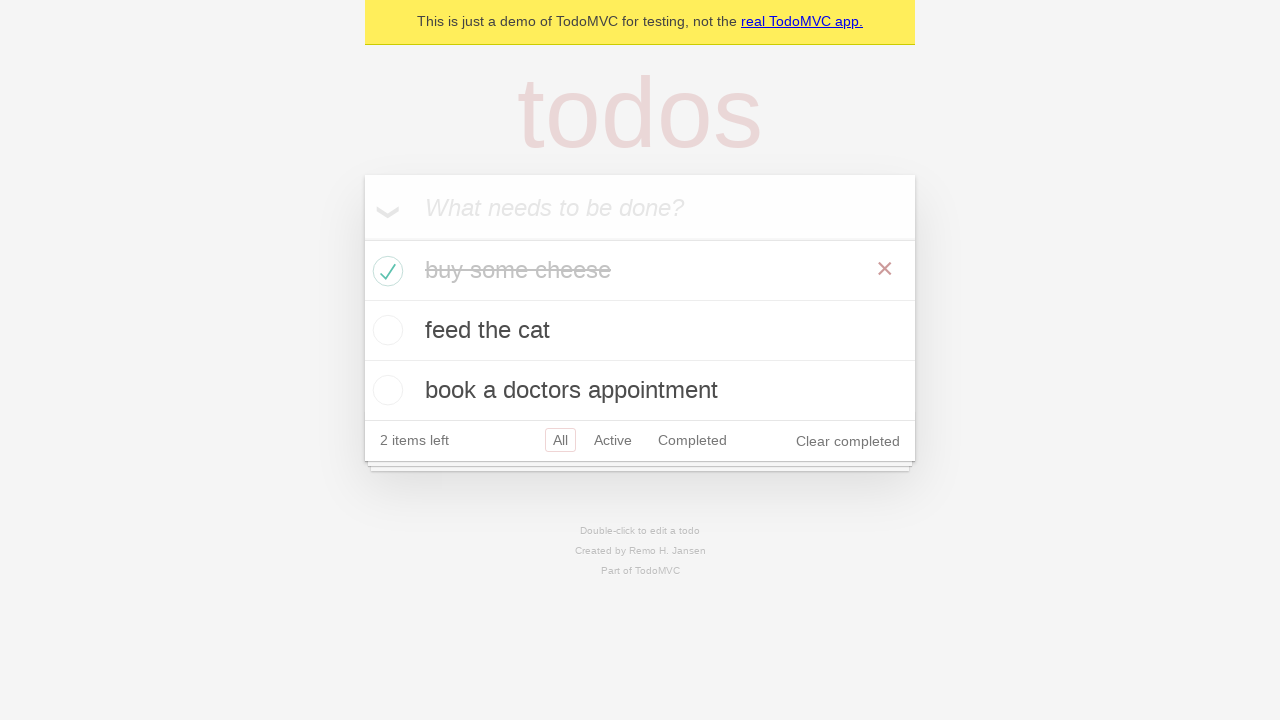

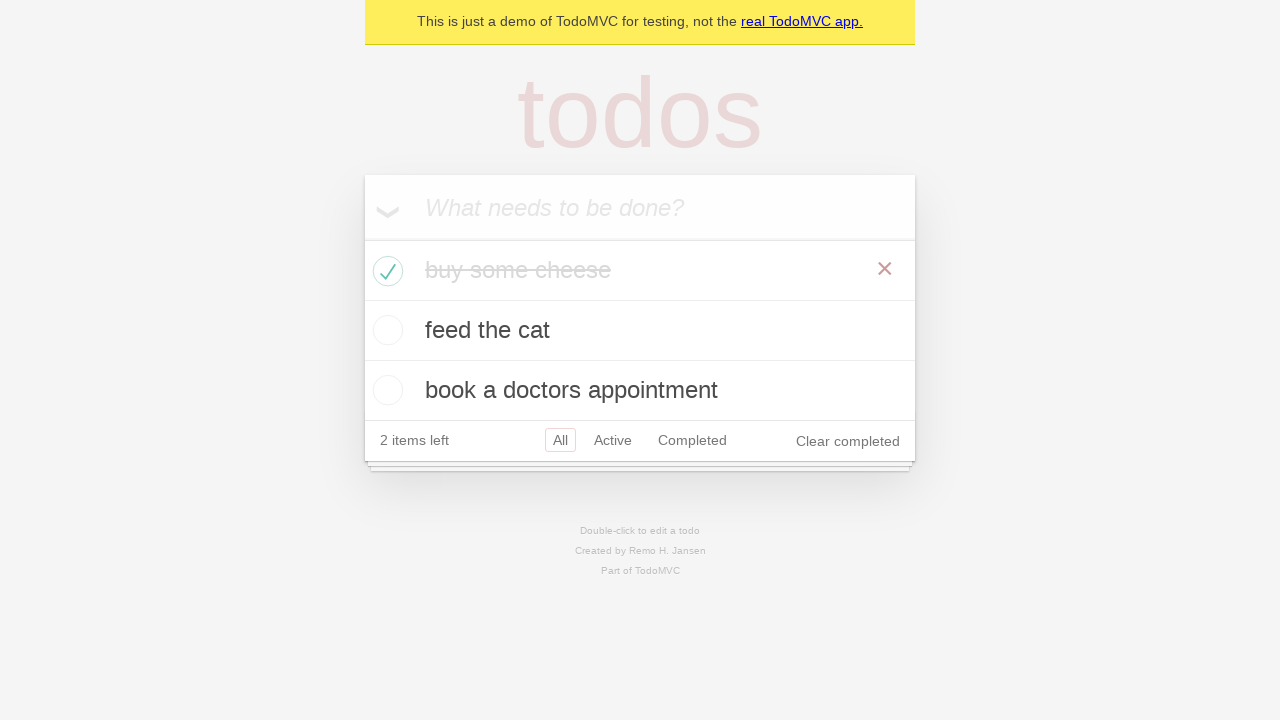